Tests that Clear completed button is hidden when no items are completed

Starting URL: https://demo.playwright.dev/todomvc

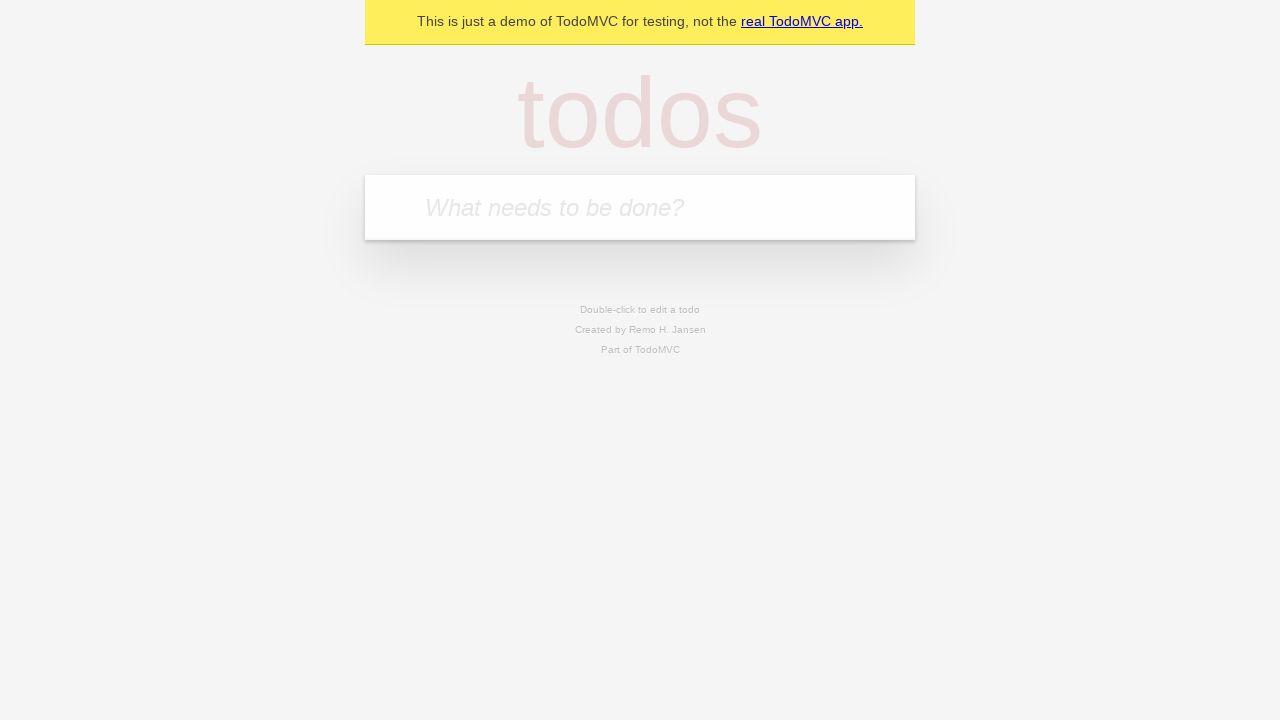

Located the 'What needs to be done?' input field
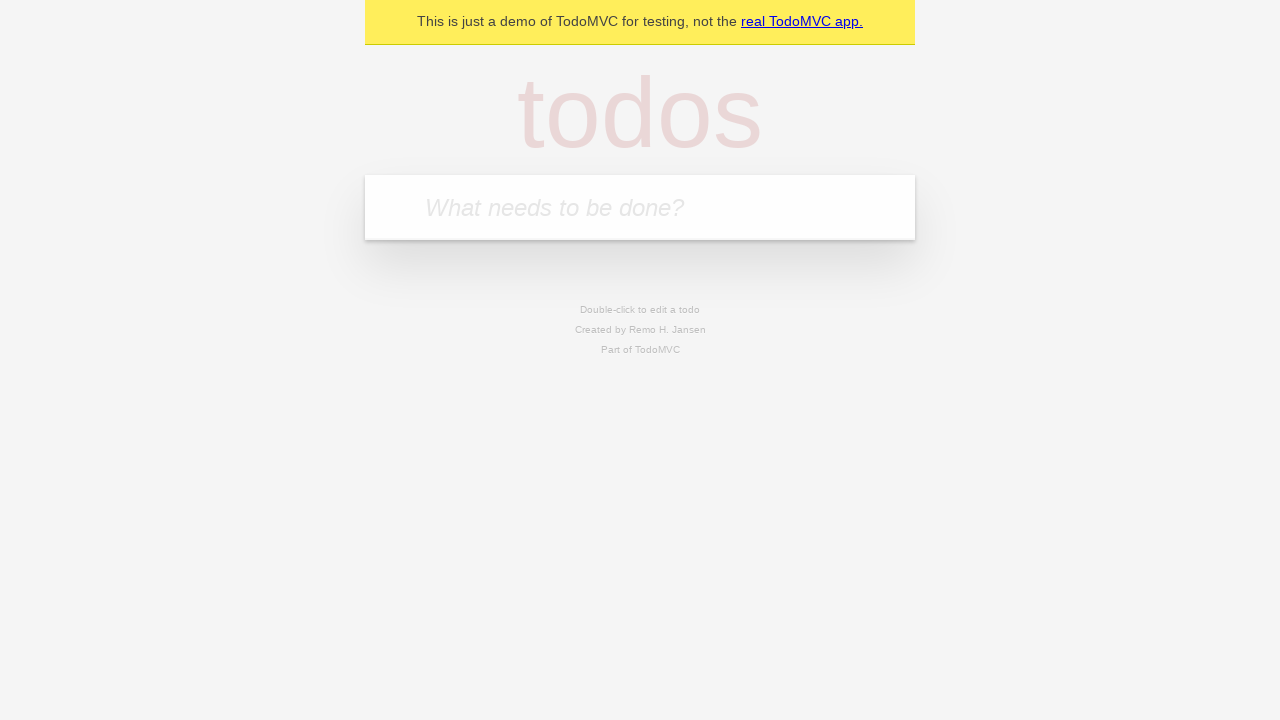

Filled todo input with 'buy some cheese' on internal:attr=[placeholder="What needs to be done?"i]
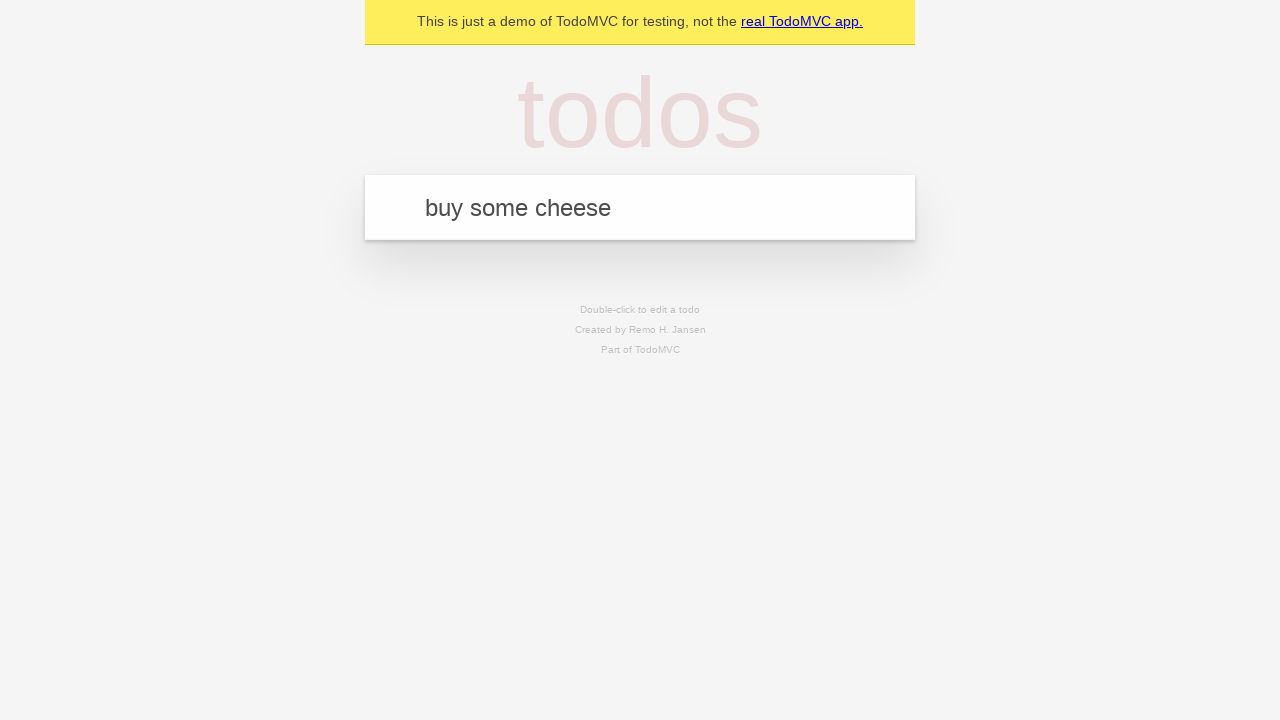

Pressed Enter to create todo 'buy some cheese' on internal:attr=[placeholder="What needs to be done?"i]
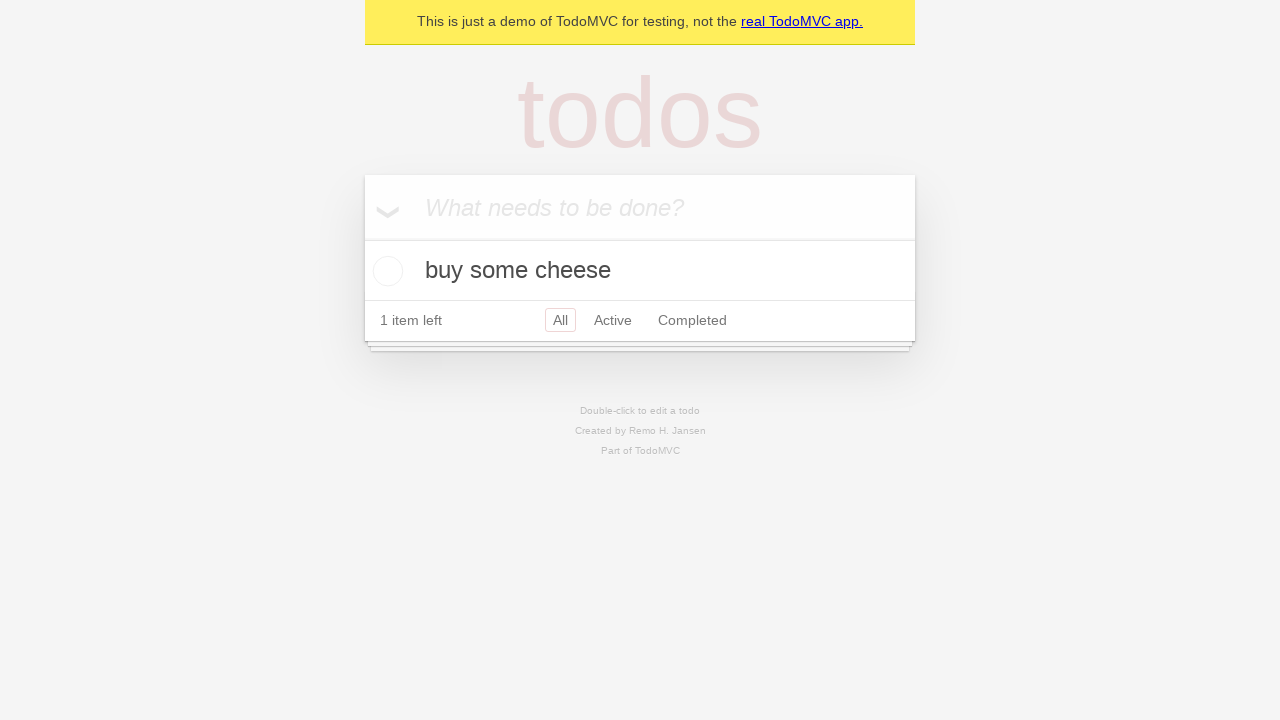

Filled todo input with 'feed the cat' on internal:attr=[placeholder="What needs to be done?"i]
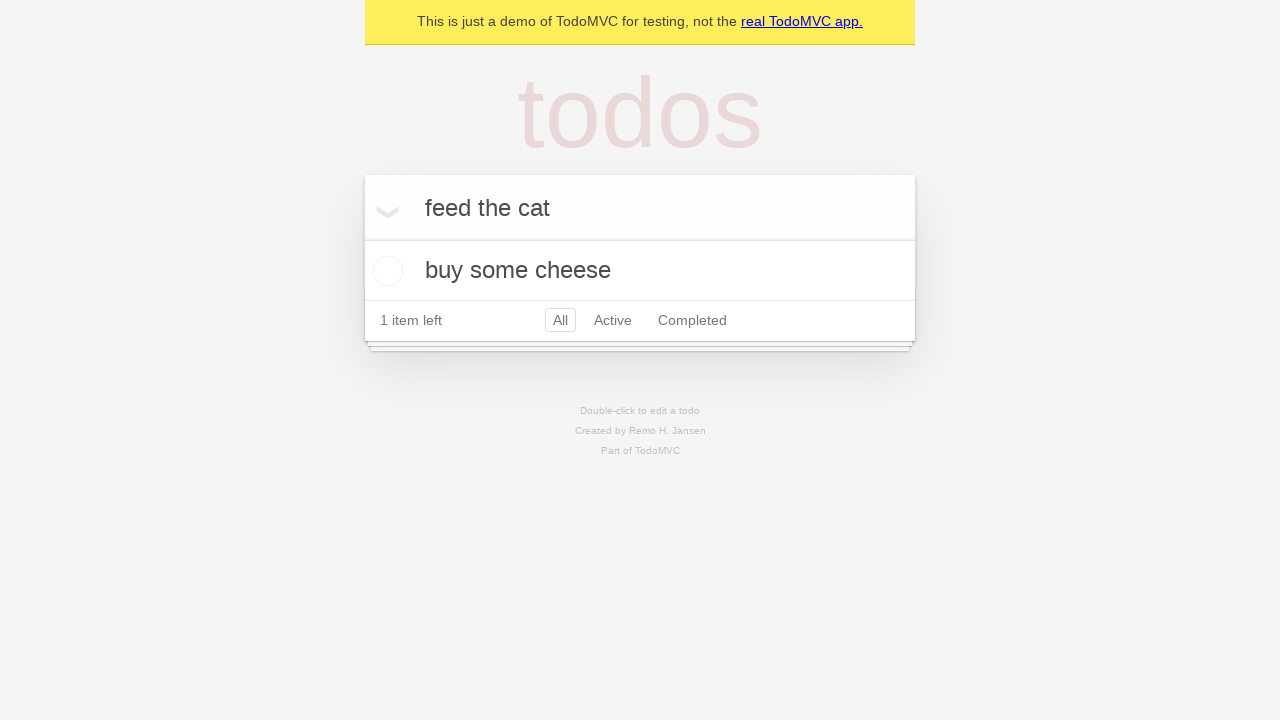

Pressed Enter to create todo 'feed the cat' on internal:attr=[placeholder="What needs to be done?"i]
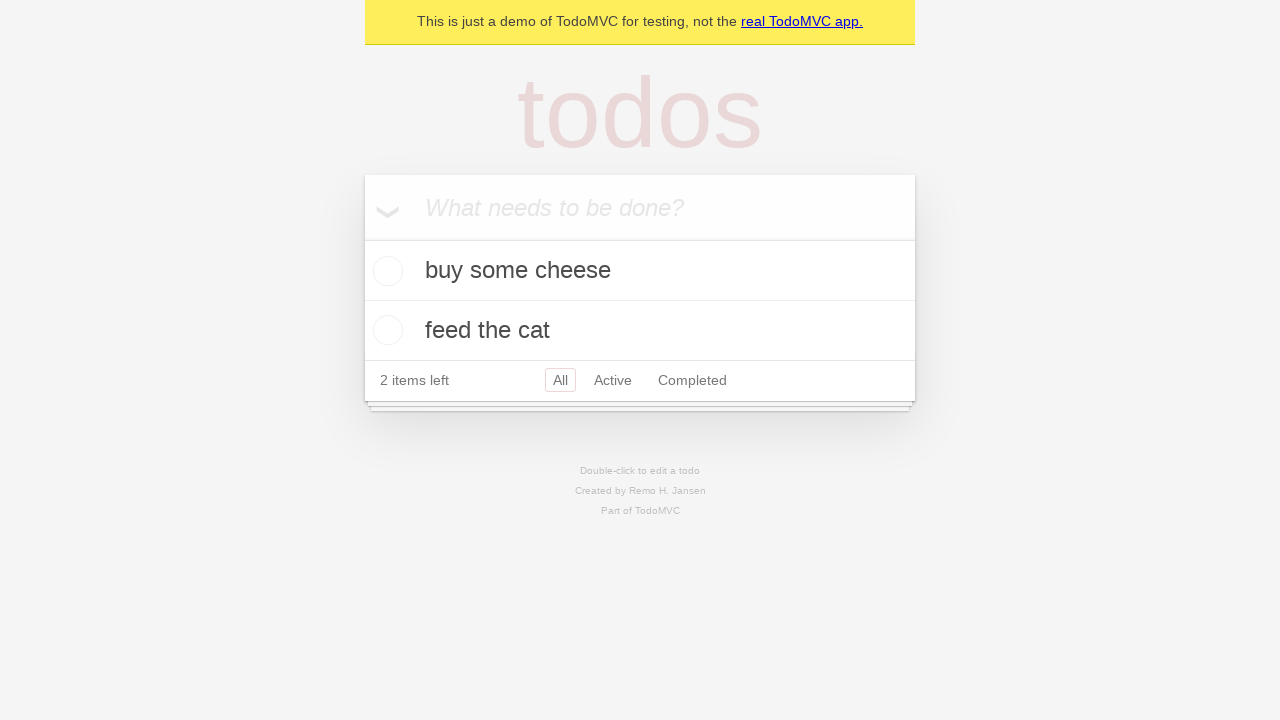

Filled todo input with 'book a doctors appointment' on internal:attr=[placeholder="What needs to be done?"i]
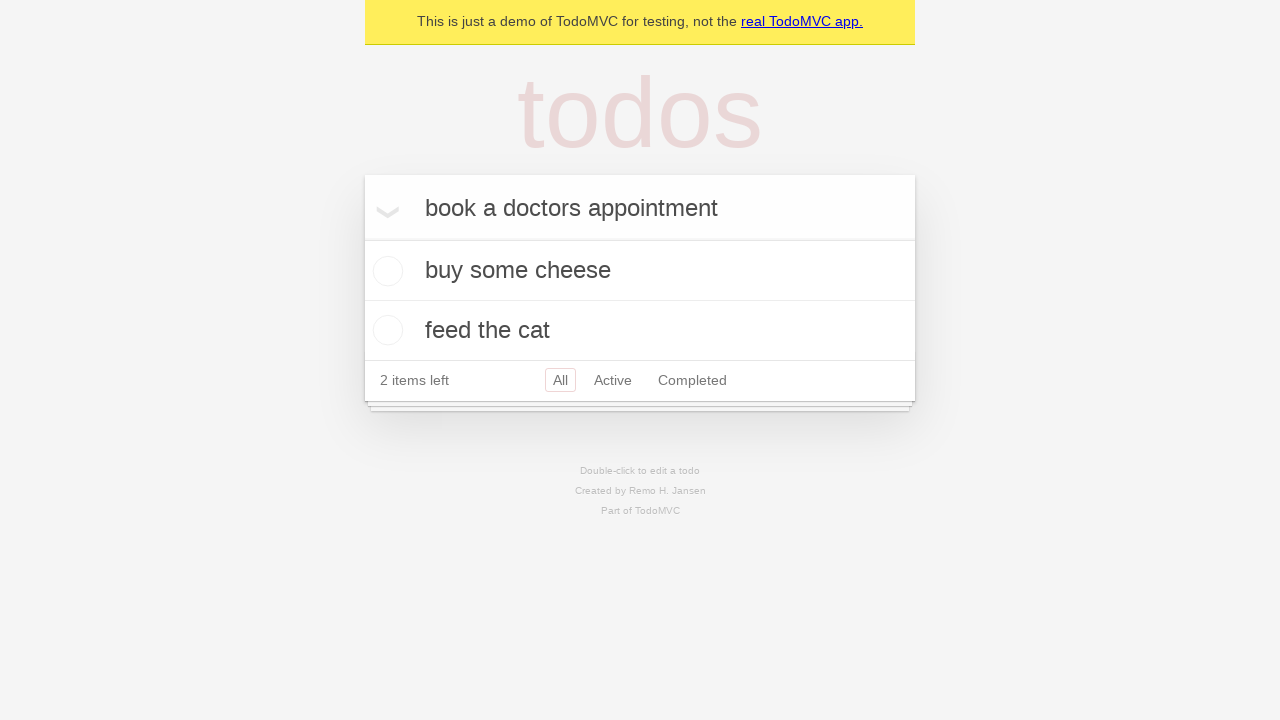

Pressed Enter to create todo 'book a doctors appointment' on internal:attr=[placeholder="What needs to be done?"i]
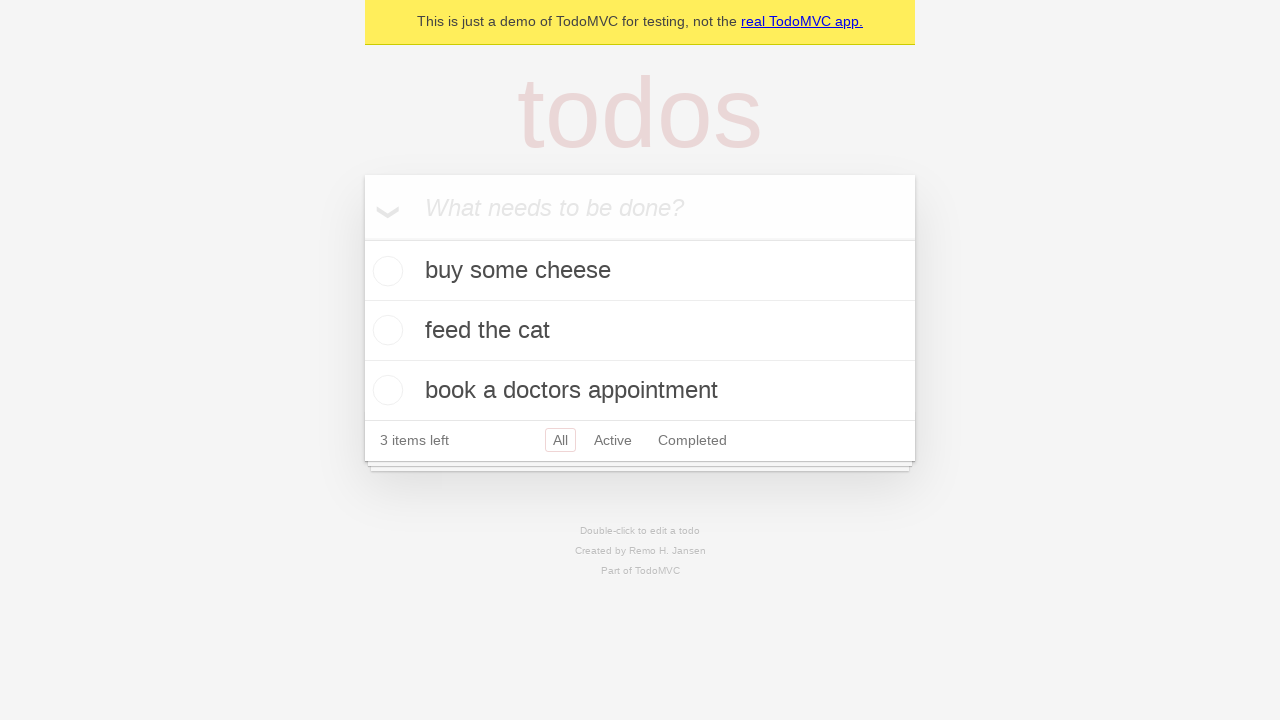

Checked the first todo item as completed at (385, 271) on .todo-list li .toggle >> nth=0
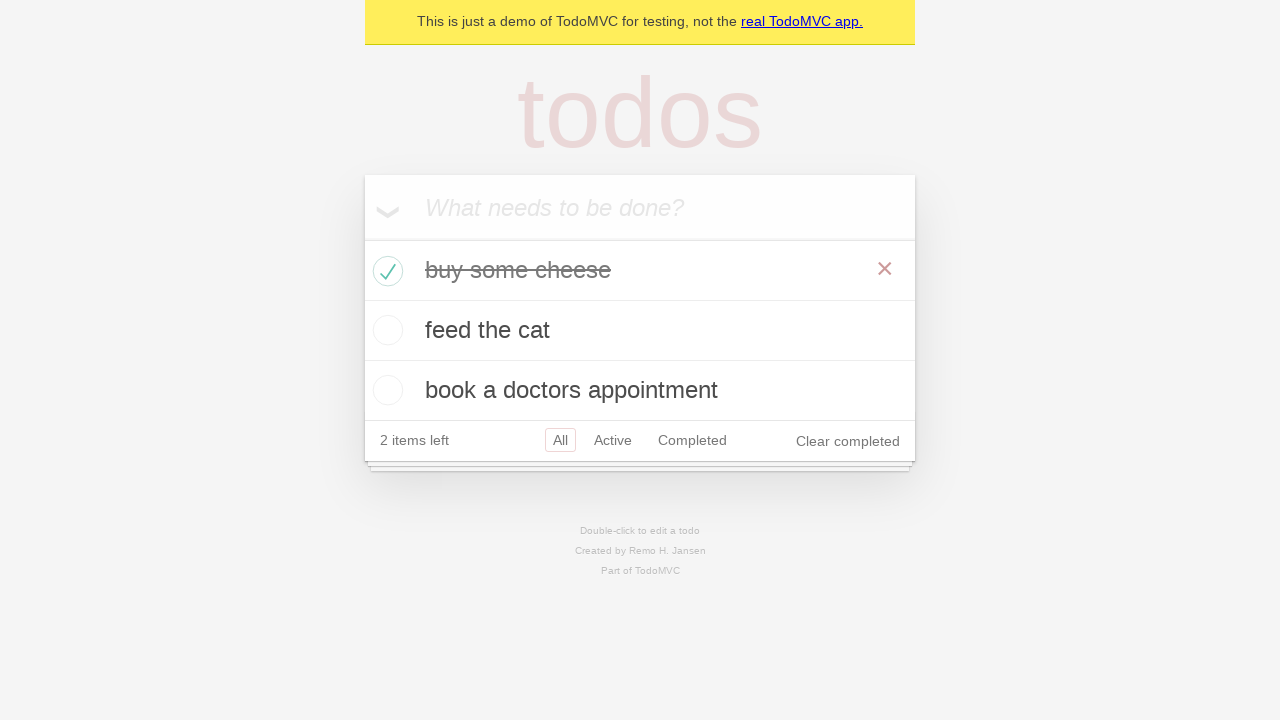

Clicked 'Clear completed' button to remove completed items at (848, 441) on internal:role=button[name="Clear completed"i]
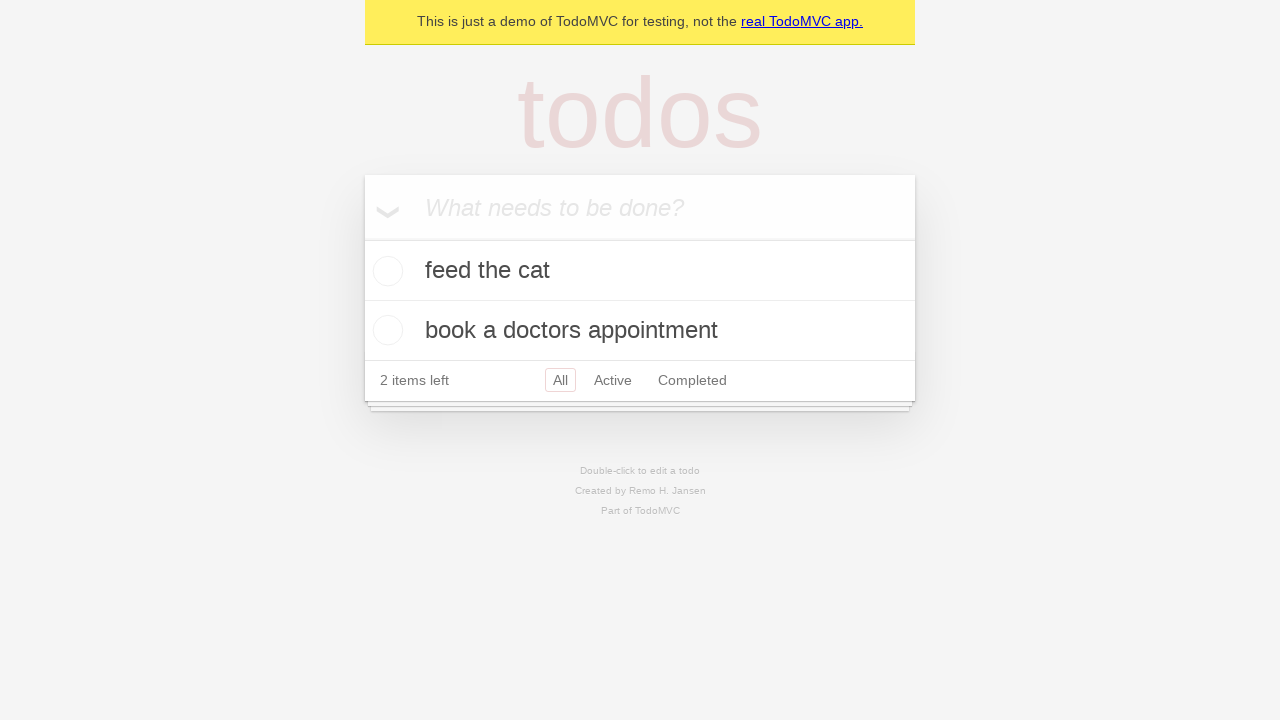

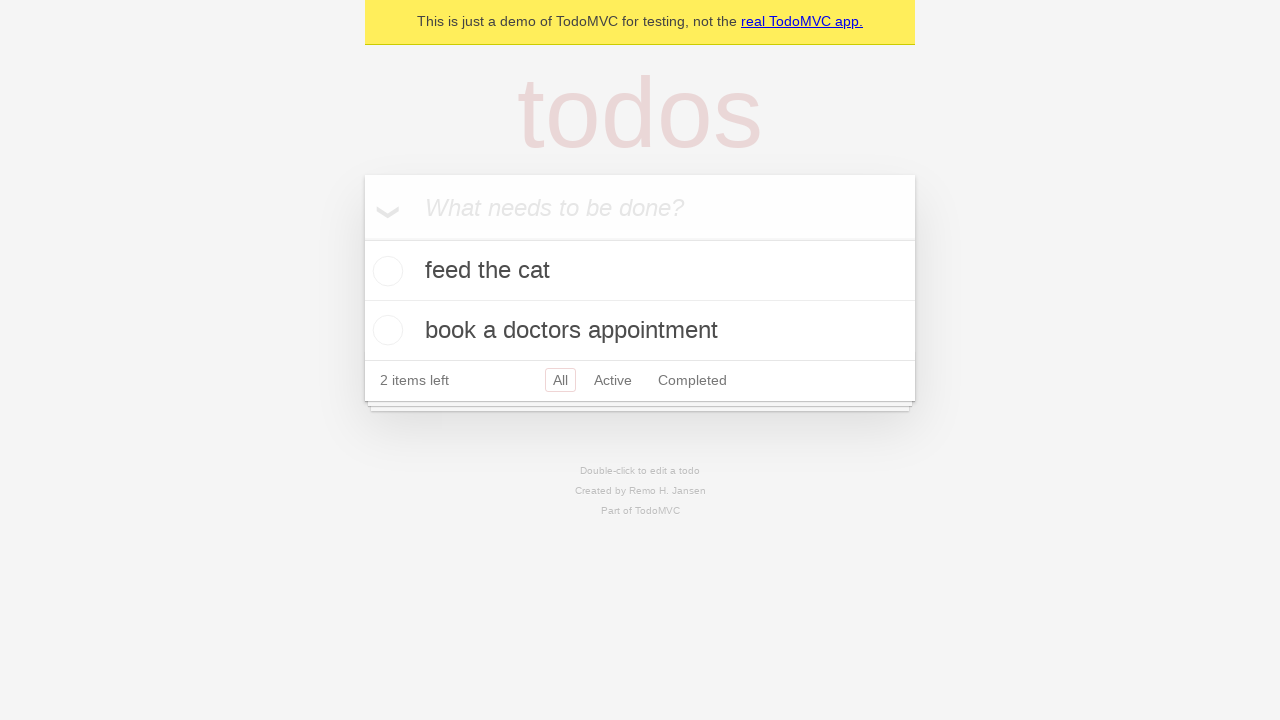